Tests alert handling functionality by clicking a button that triggers a timed alert, waiting for the alert to appear, and accepting it

Starting URL: https://demoqa.com/alerts

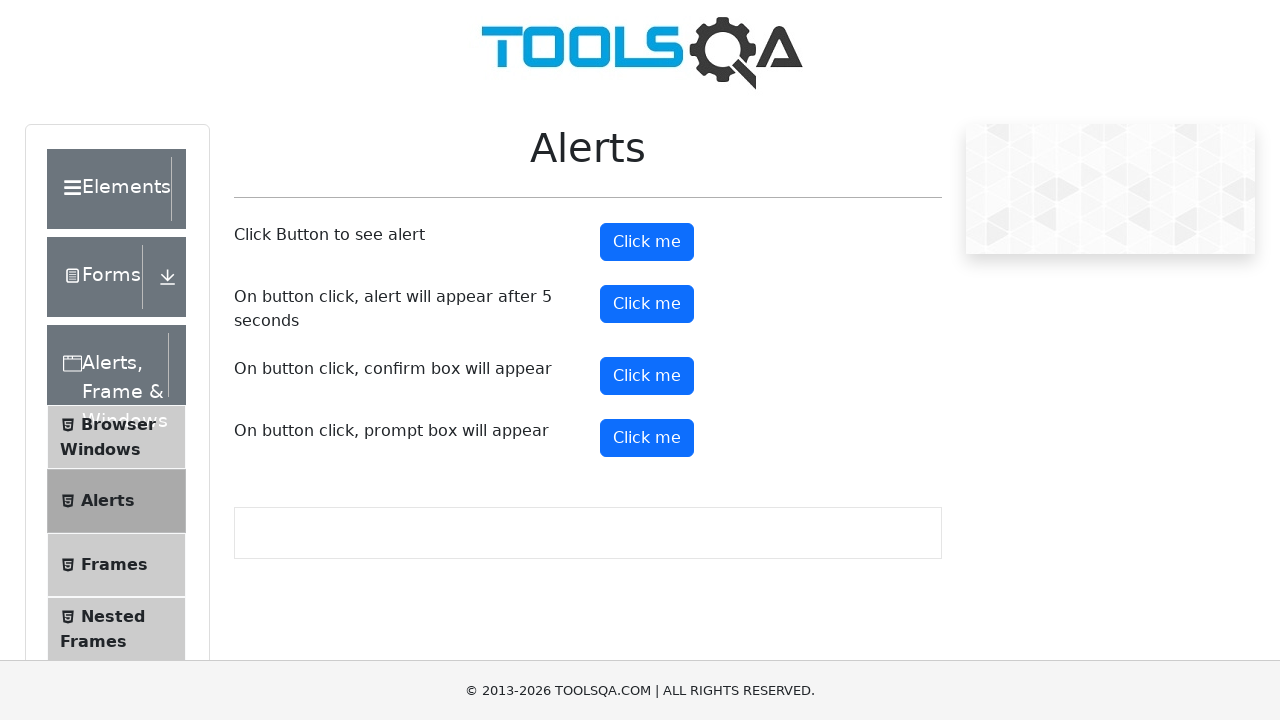

Clicked the timer alert button at (647, 304) on #timerAlertButton
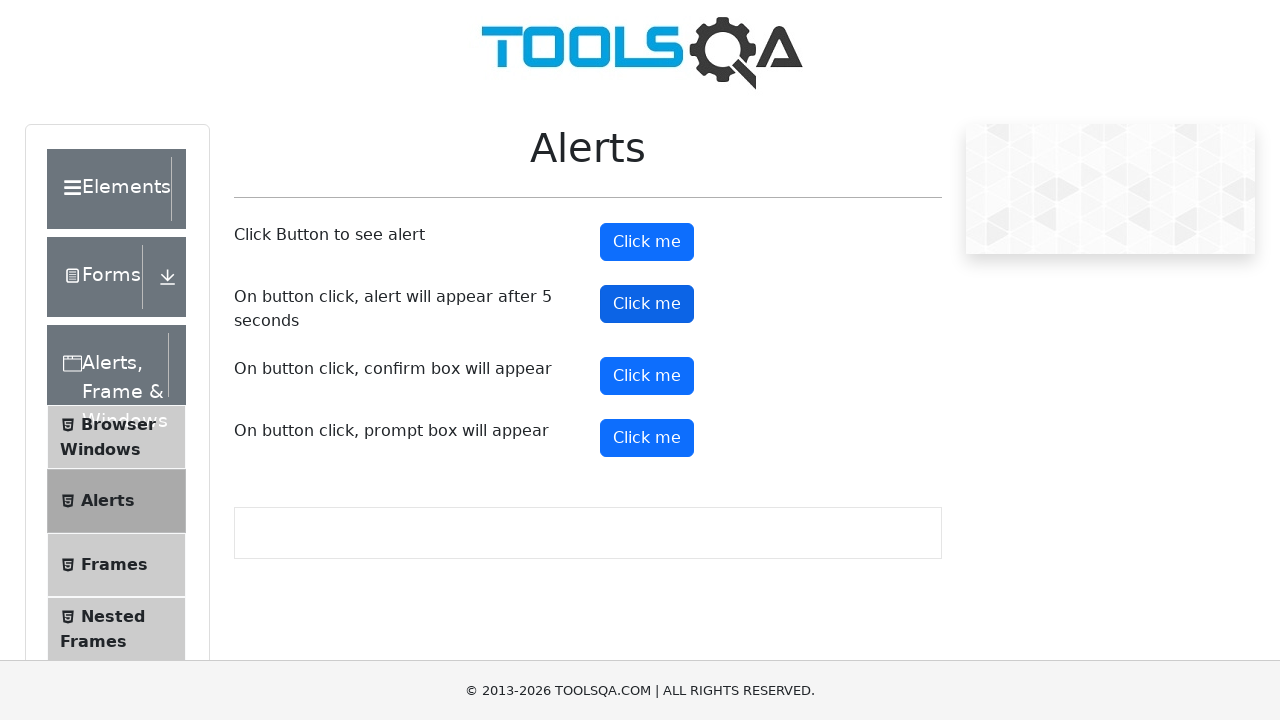

Set up dialog handler to automatically accept alerts
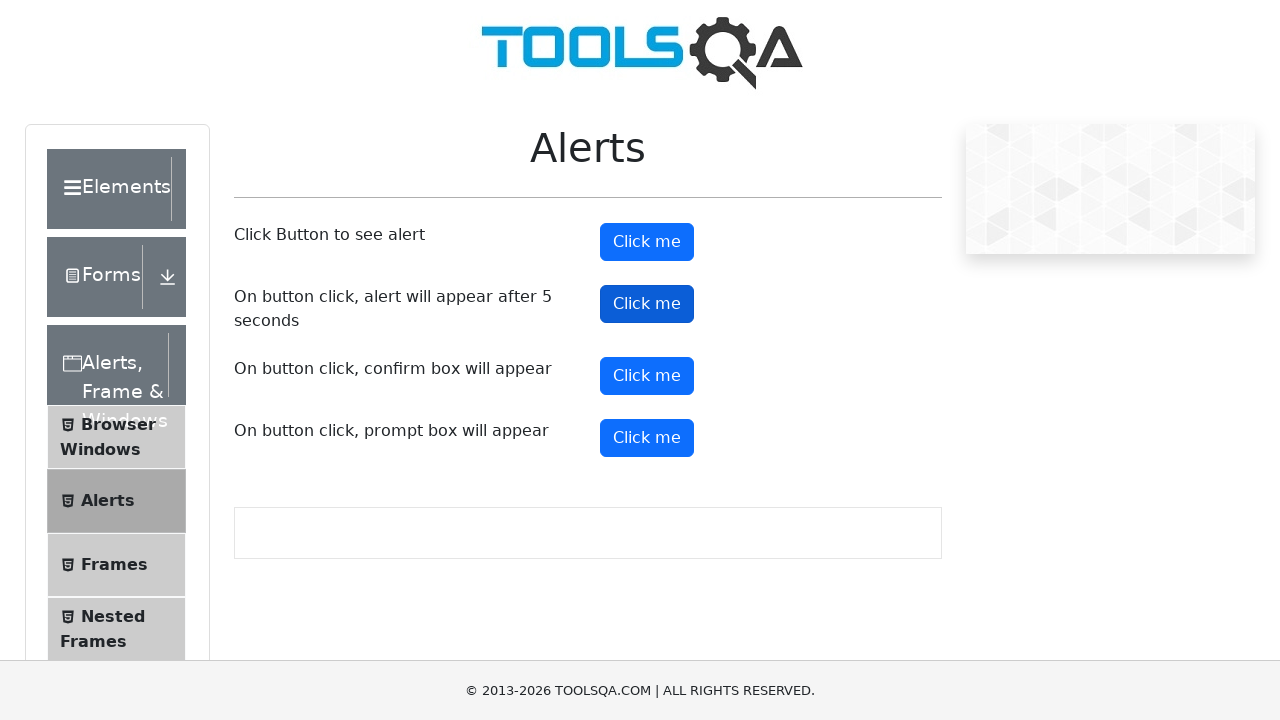

Waited 6 seconds for the timed alert to trigger and be accepted
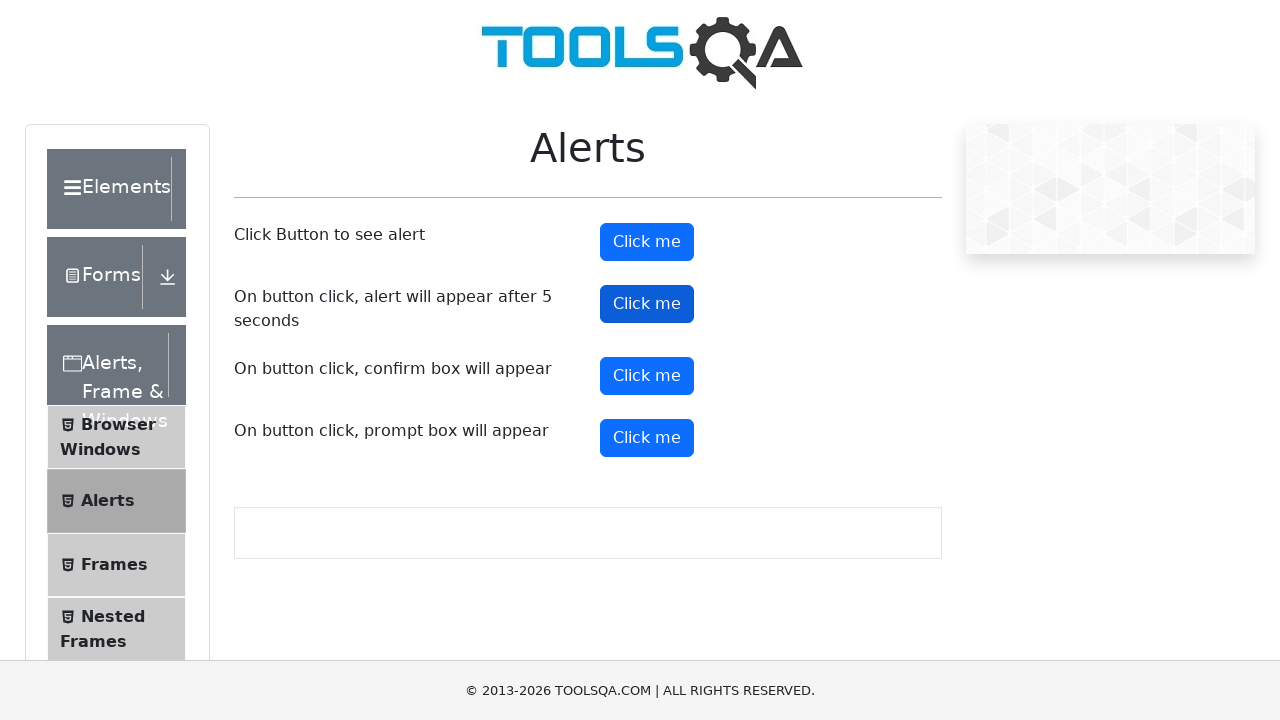

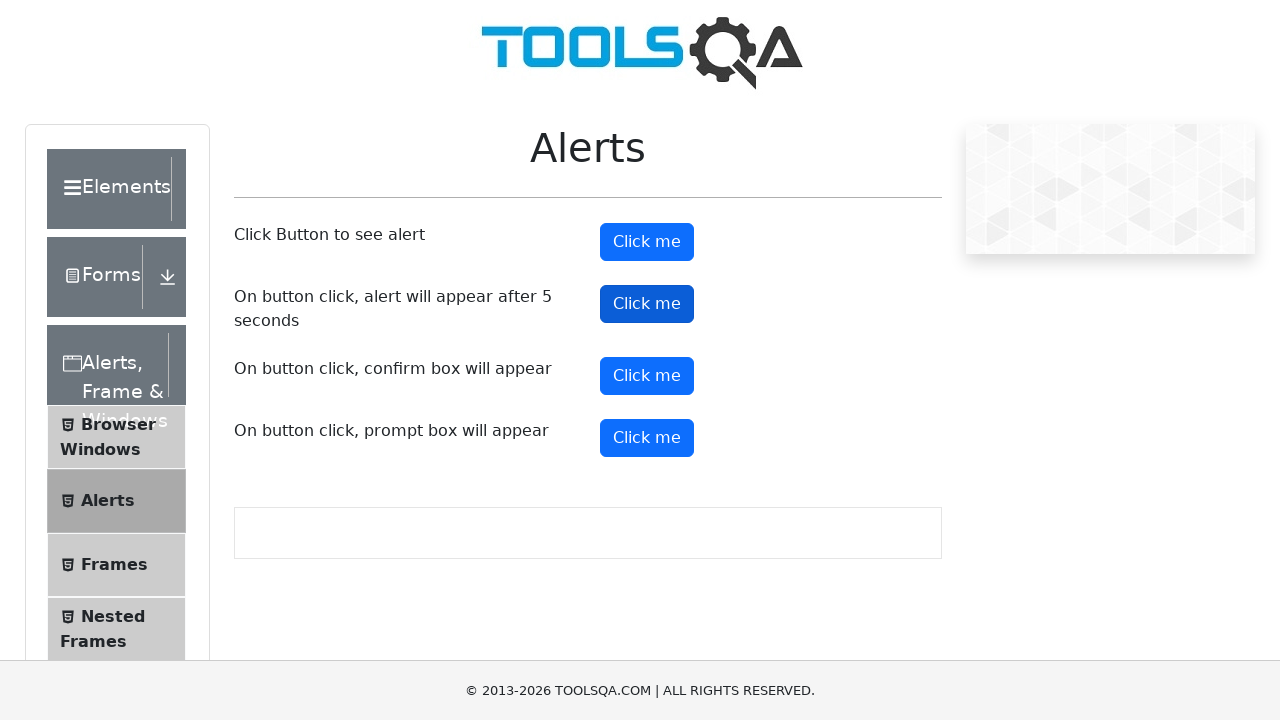